Tests drag and drop functionality on jQuery UI demo page by dragging an element and dropping it onto a target area

Starting URL: https://jqueryui.com/droppable/

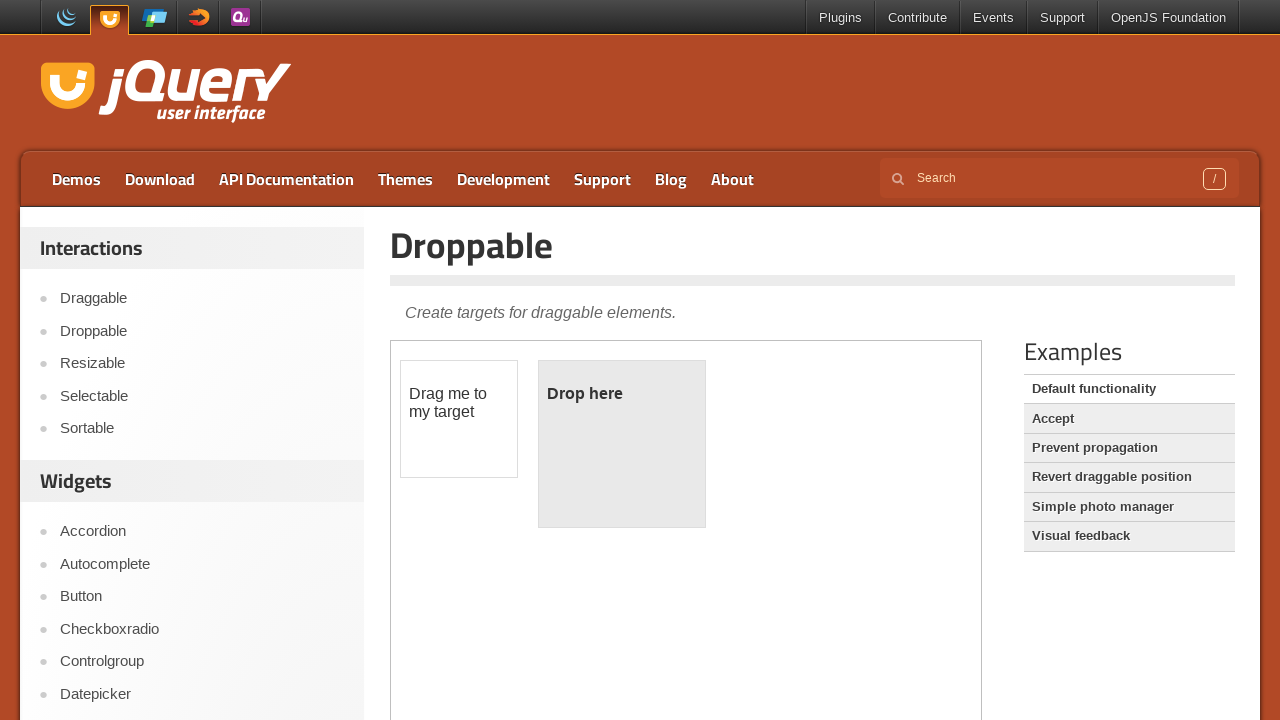

Located iframe containing drag and drop demo
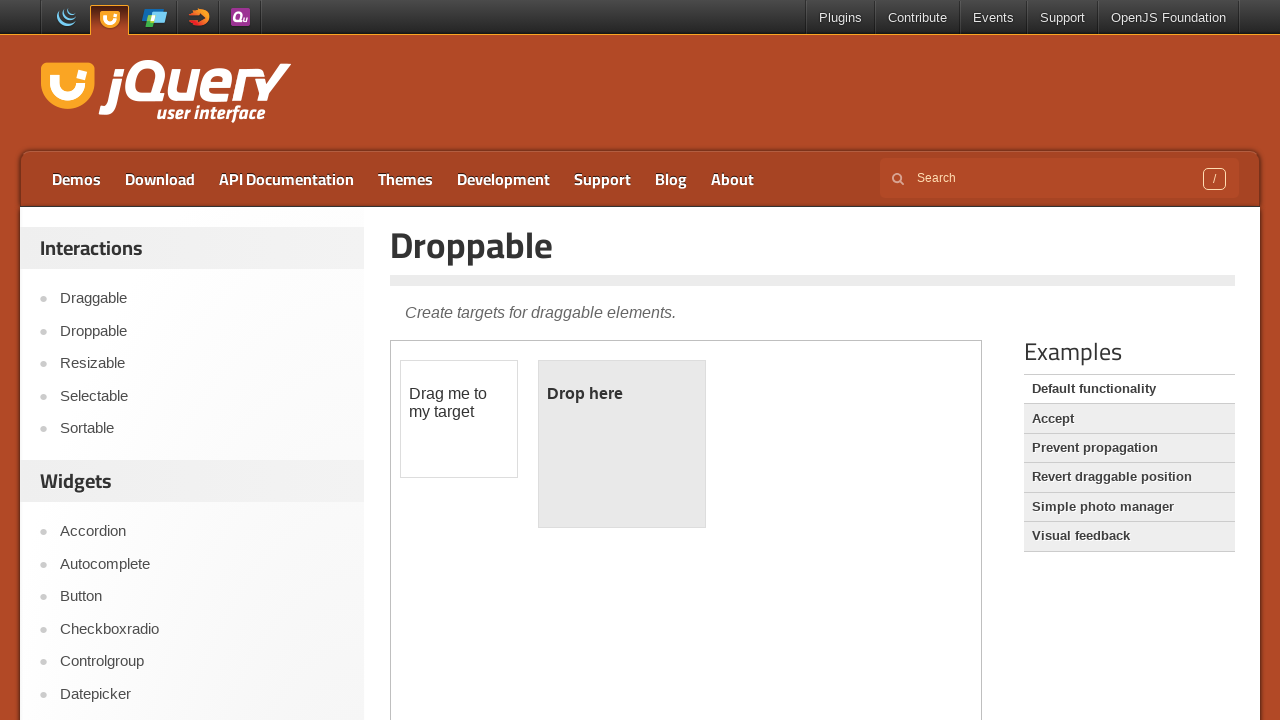

Located draggable element with id 'draggable'
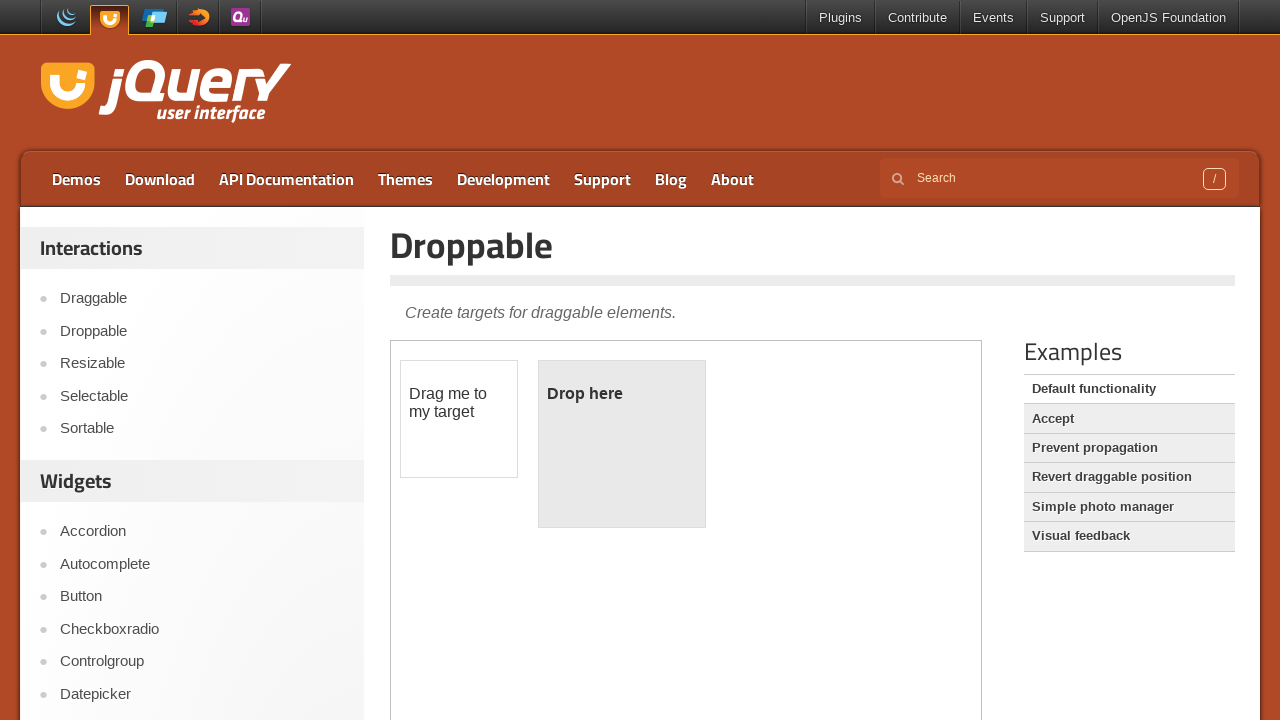

Located droppable target element with id 'droppable'
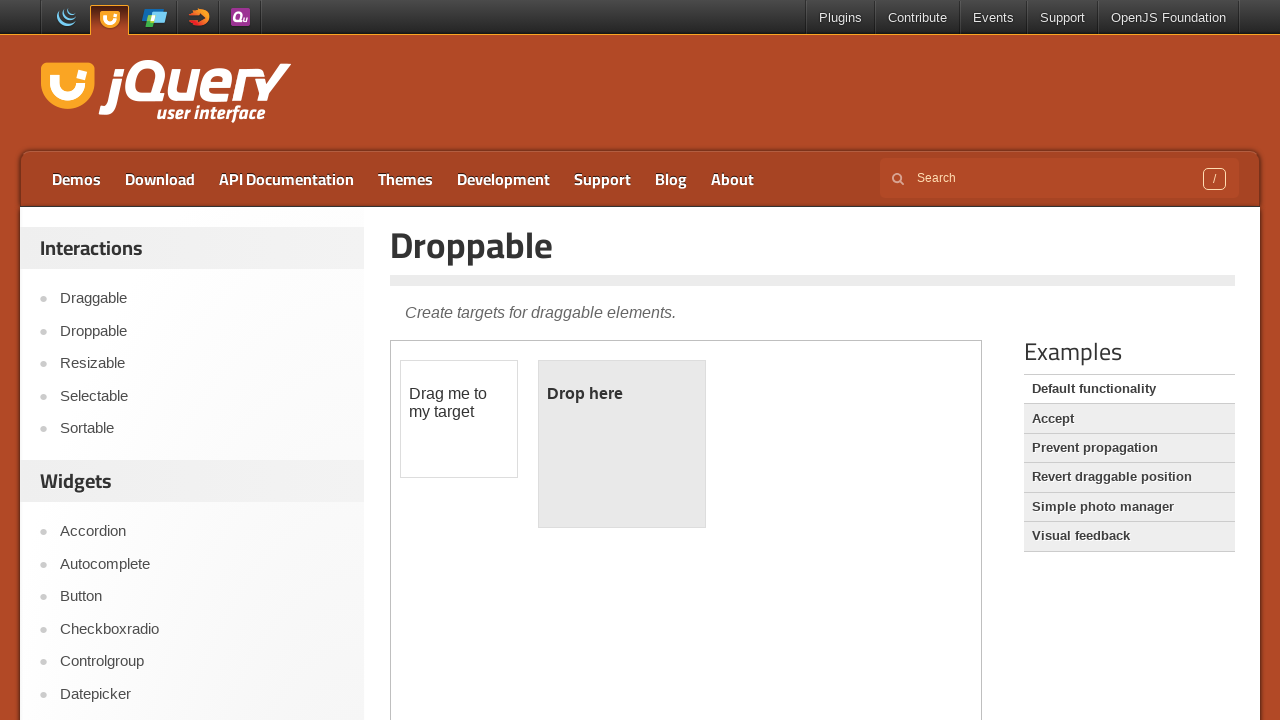

Dragged element and dropped it onto target area at (622, 444)
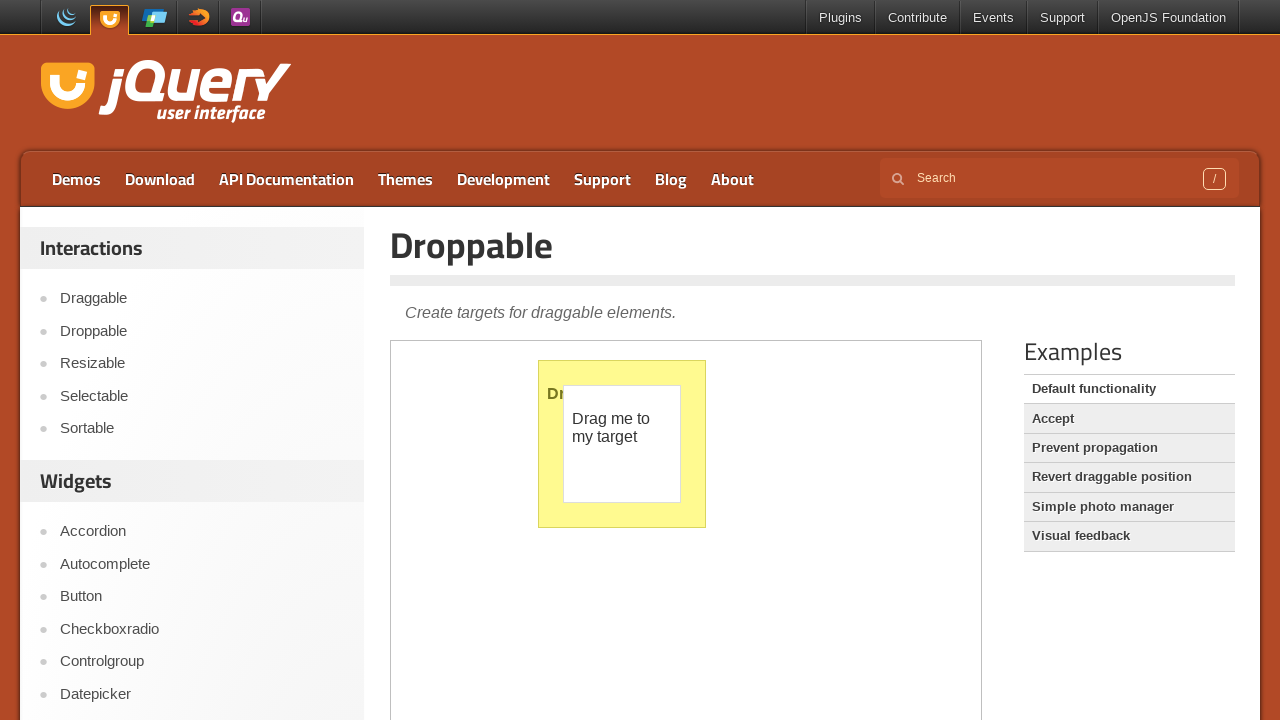

Retrieved text from droppable element to verify drop success
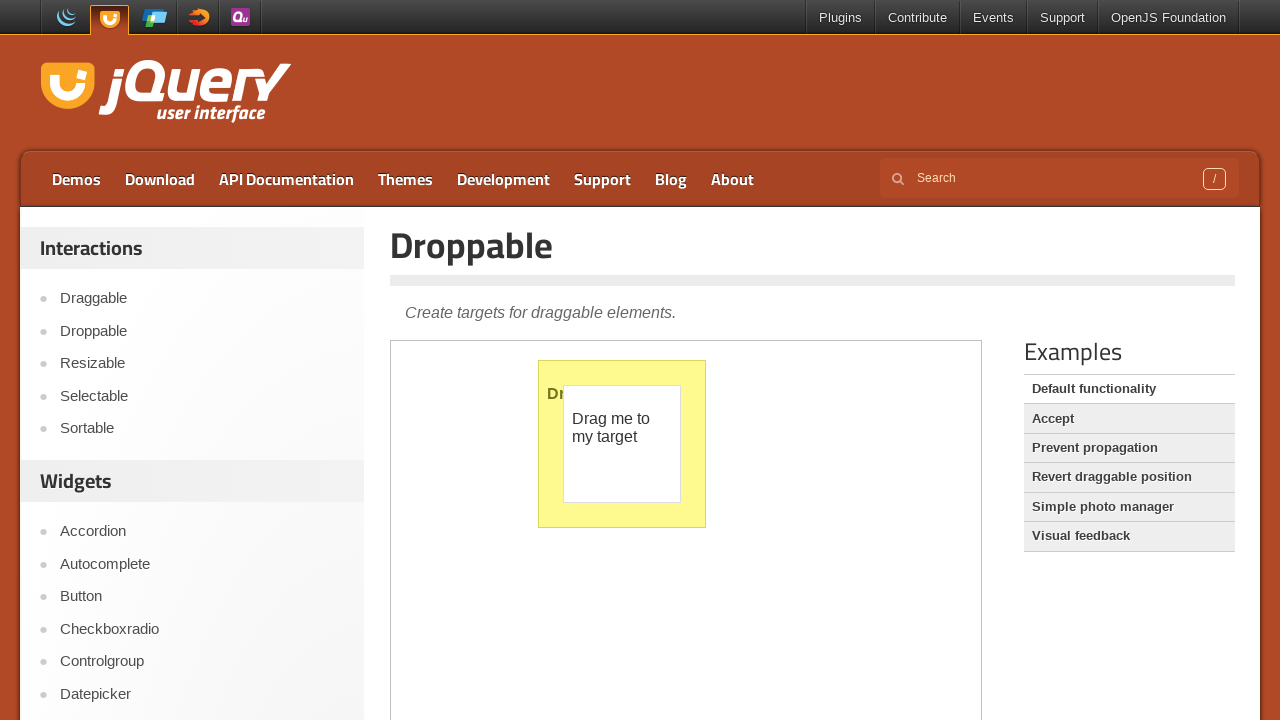

Drag and drop was successful - 'Dropped!' text found
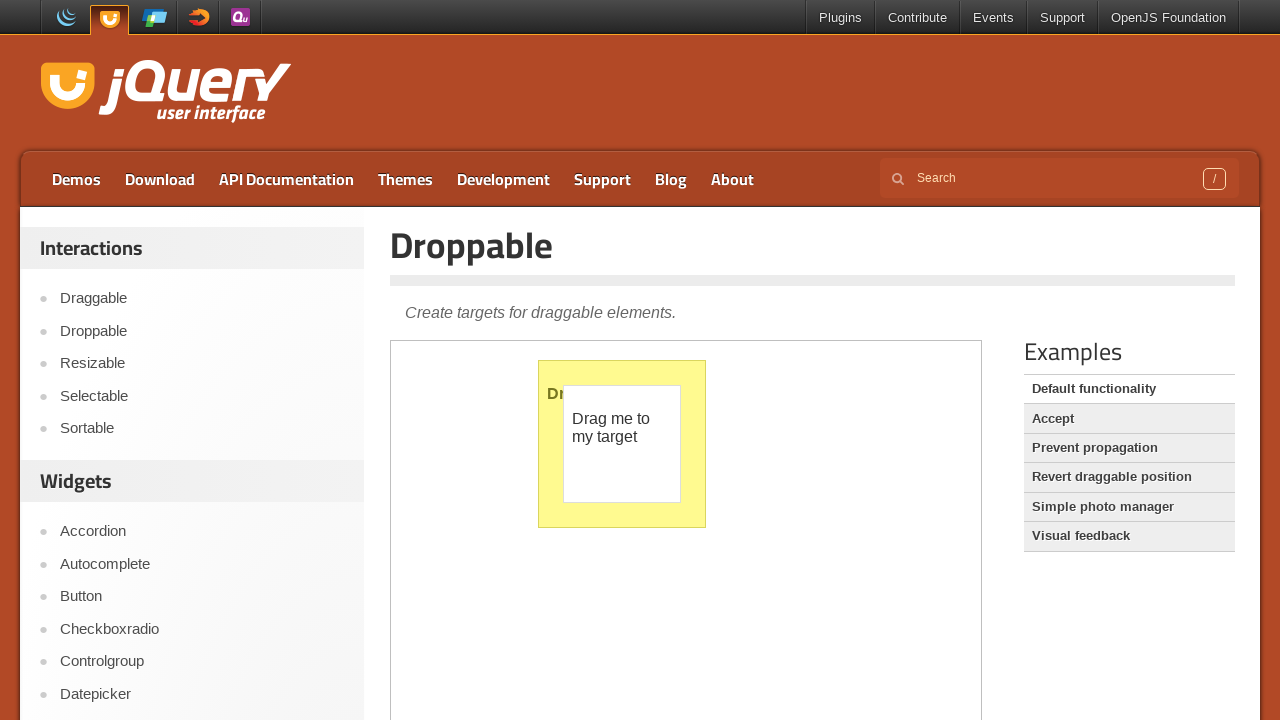

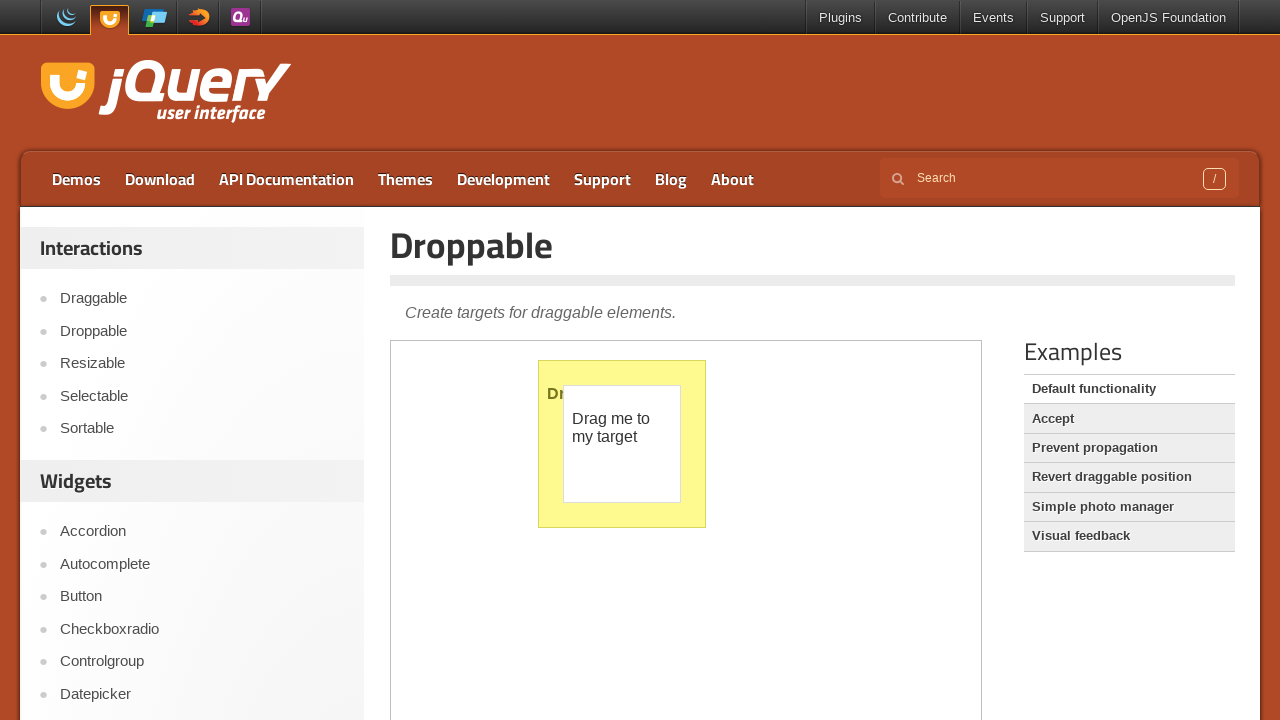